Tests iframe interaction by switching to an iframe, clicking menu items within it, and then switching back to the main page

Starting URL: https://www.globalsqa.com/demo-site/frames-and-windows/#iFrame

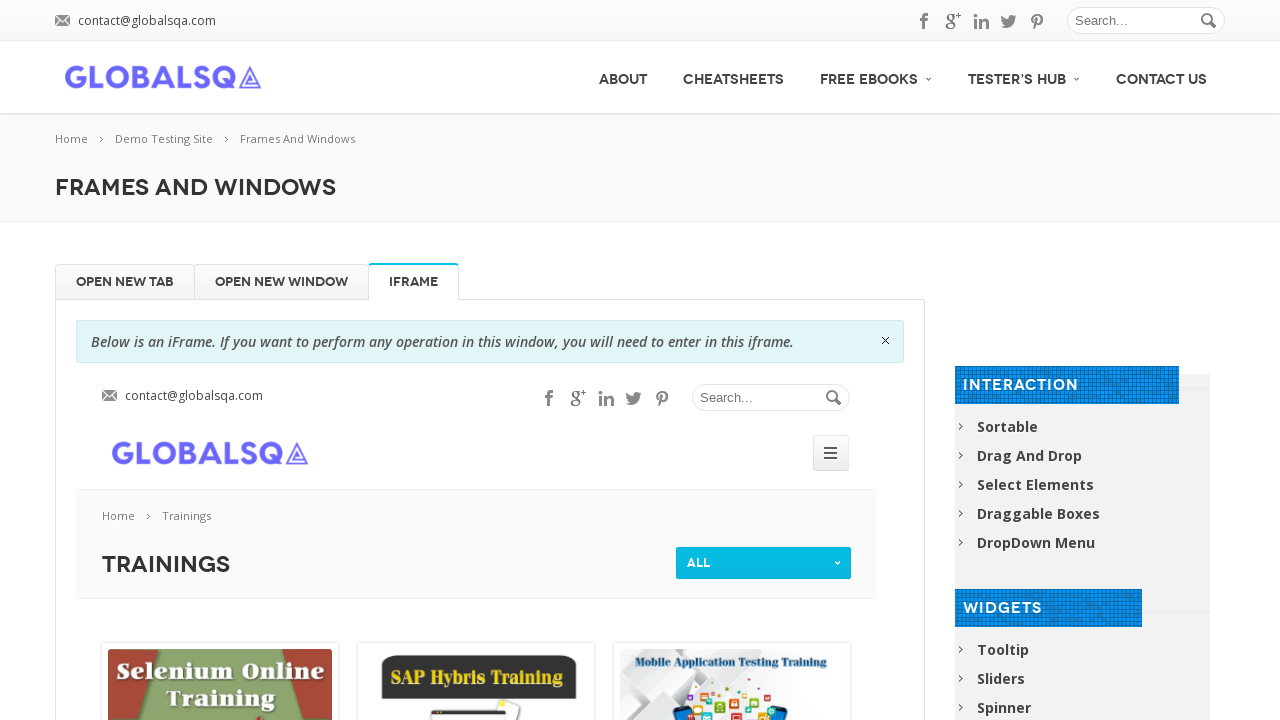

Located iframe with name 'globalSqa'
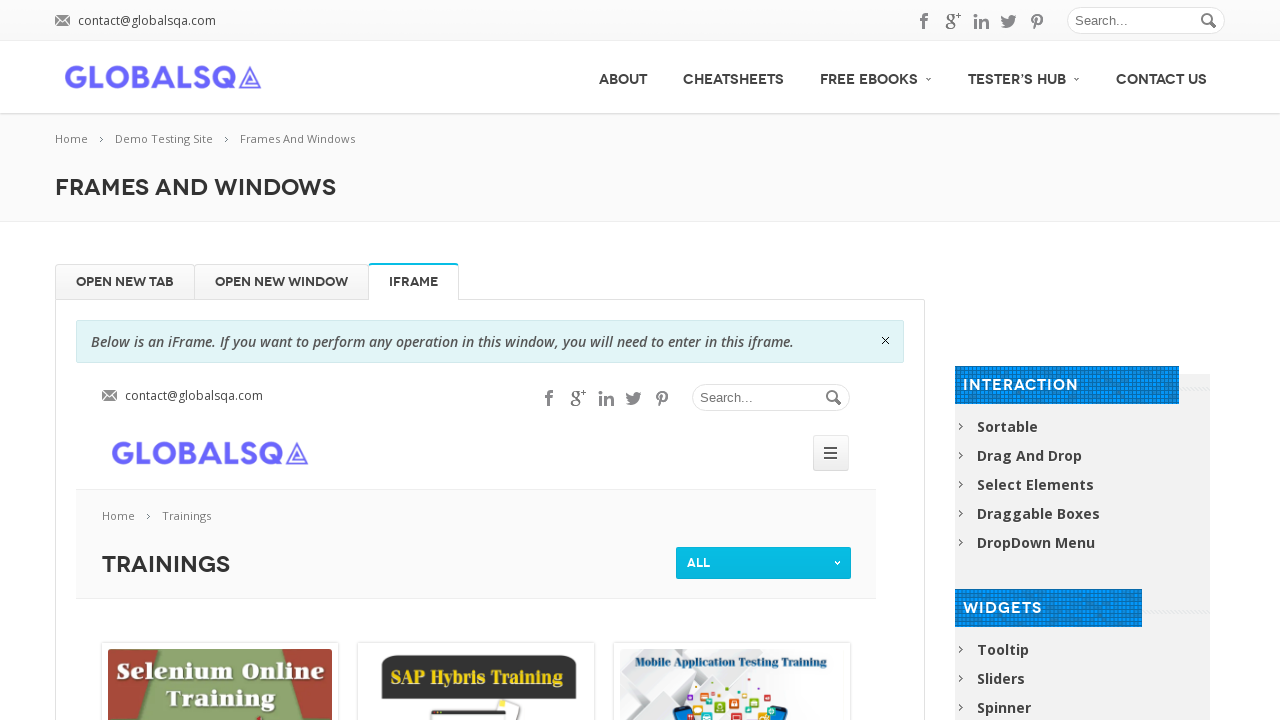

Clicked mobile menu toggler button within iframe at (831, 453) on iframe[name='globalSqa'] >> internal:control=enter-frame >> #mobile_menu_toggler
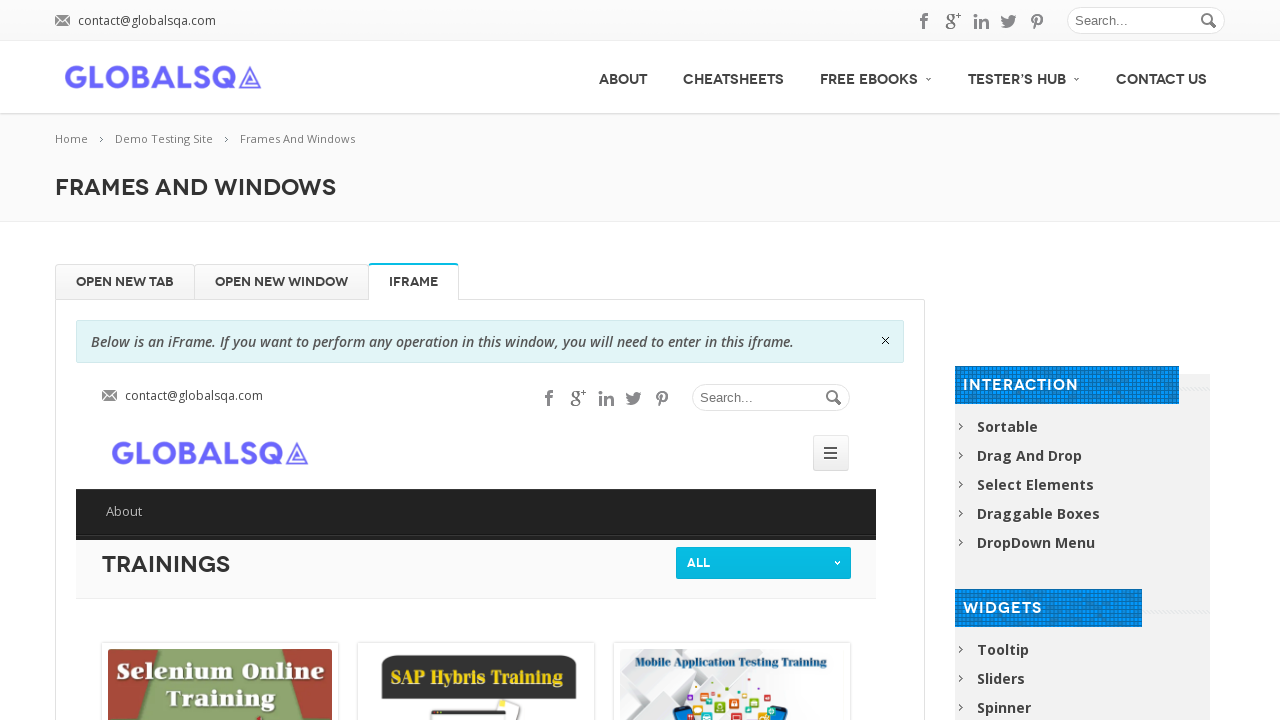

Clicked 'About' menu option within iframe at (476, 512) on iframe[name='globalSqa'] >> internal:control=enter-frame >> xpath=//div[@id='mob
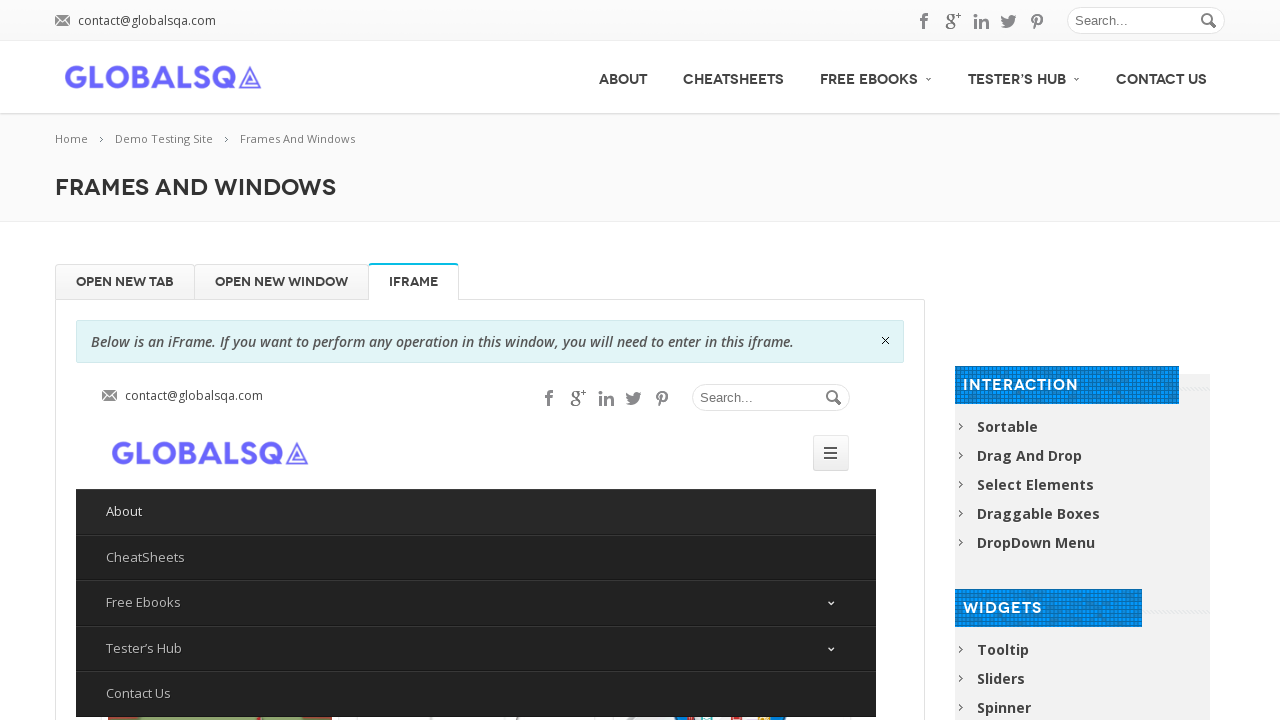

Waited 1000ms for navigation to complete
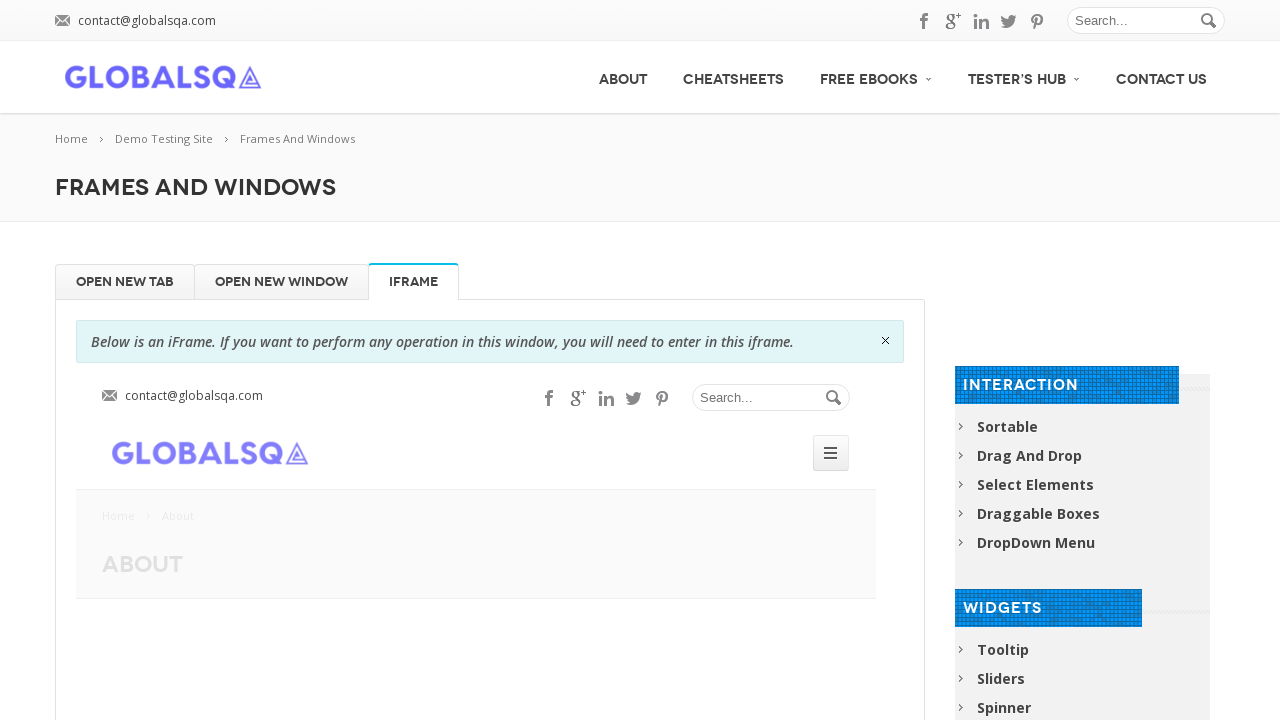

Verified page heading element is present on main page
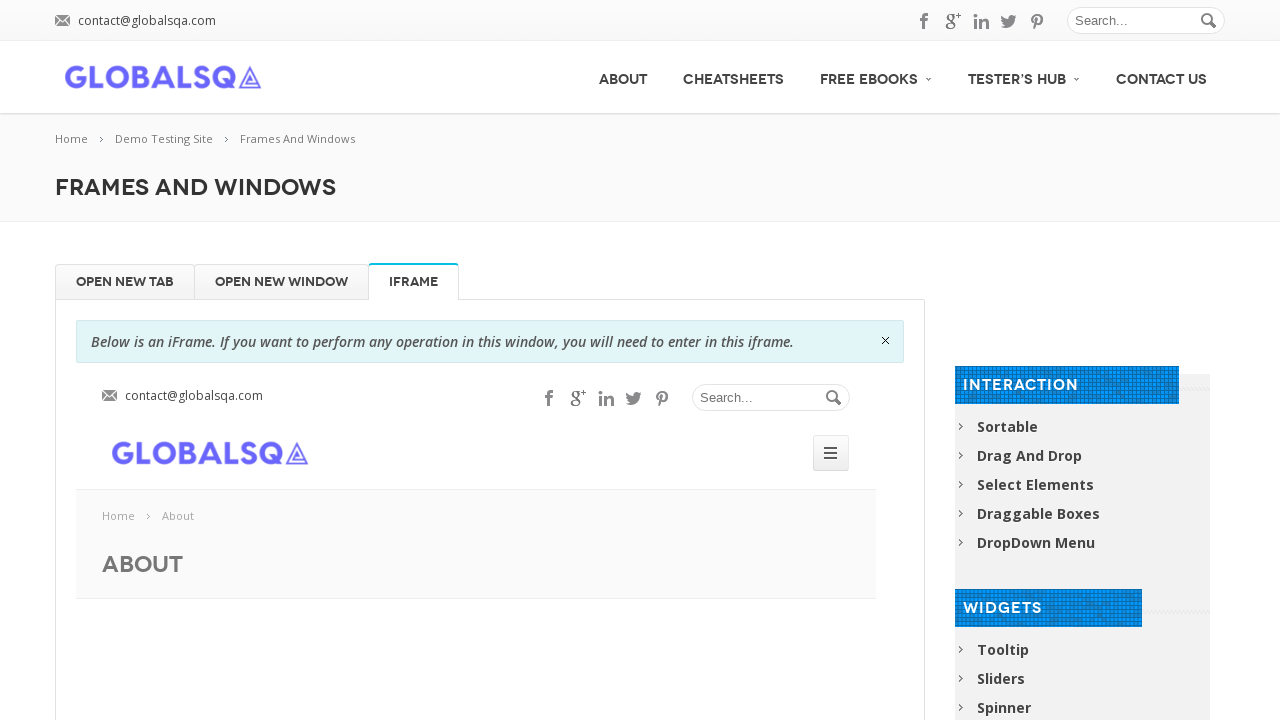

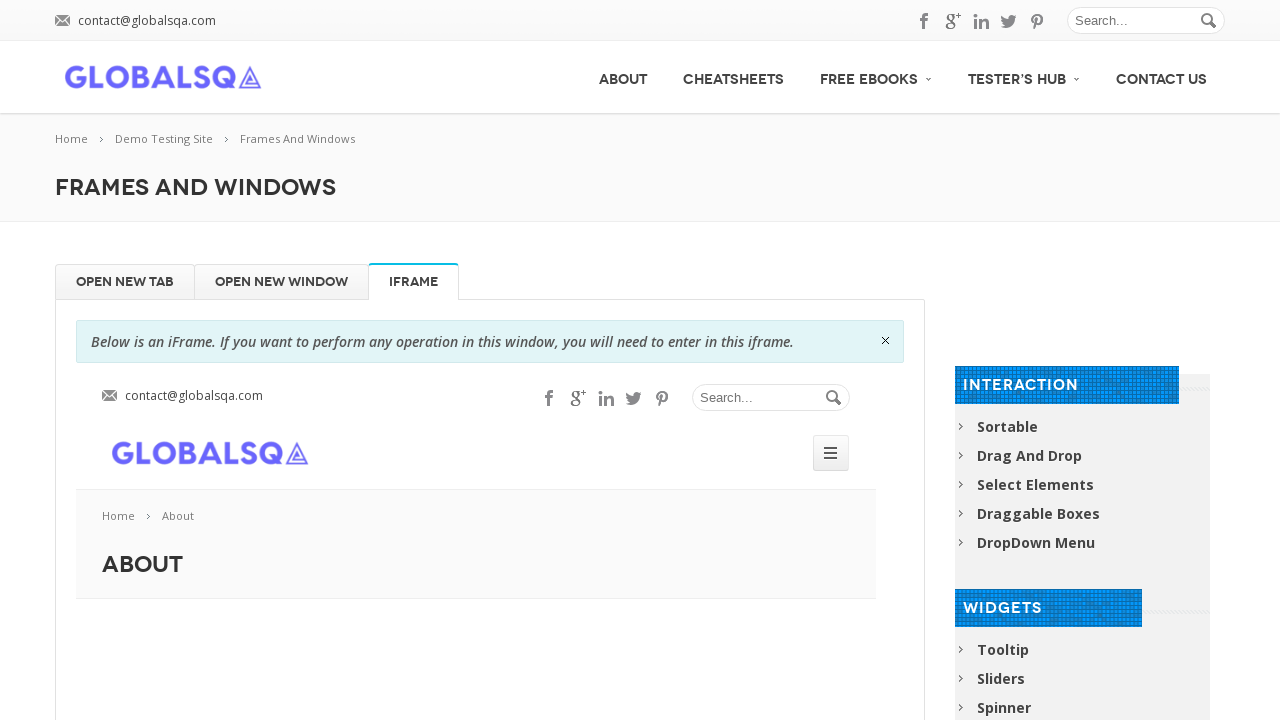